Navigates to a practice page, scrolls to a table element, and verifies the table structure by checking row and column counts

Starting URL: https://rahulshettyacademy.com/AutomationPractice/

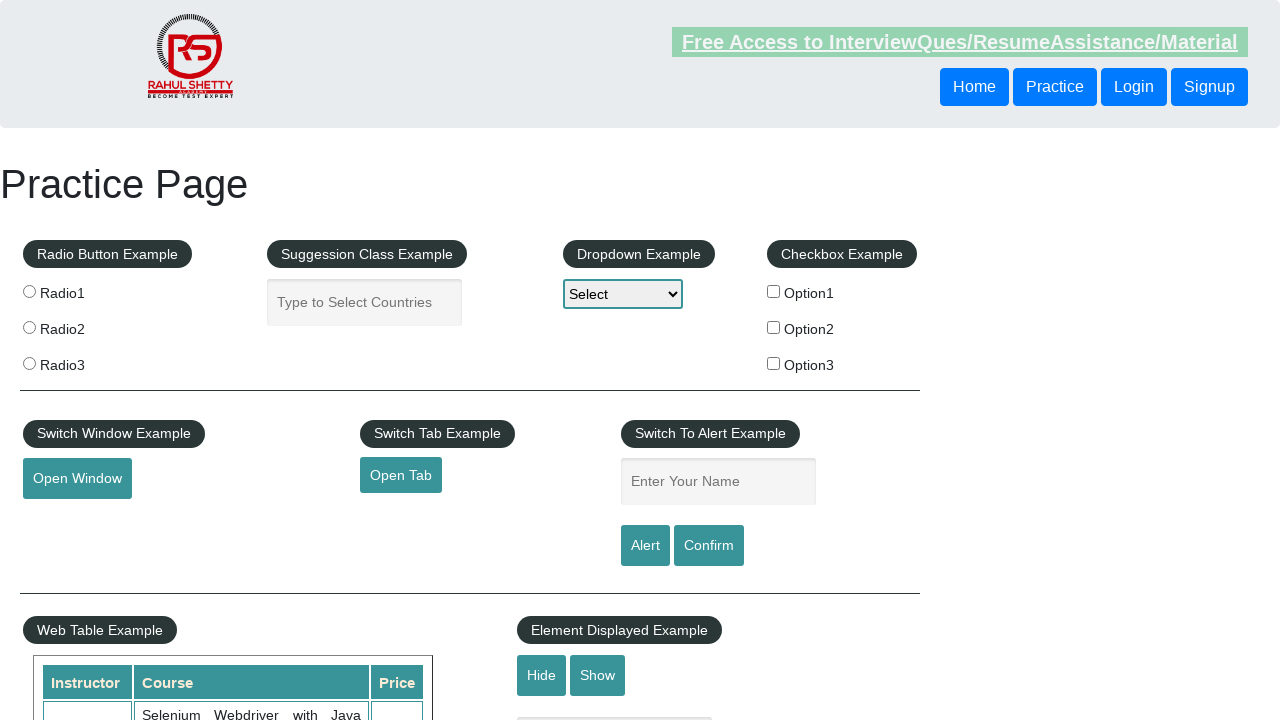

Navigated to Rahul Shetty Academy practice page
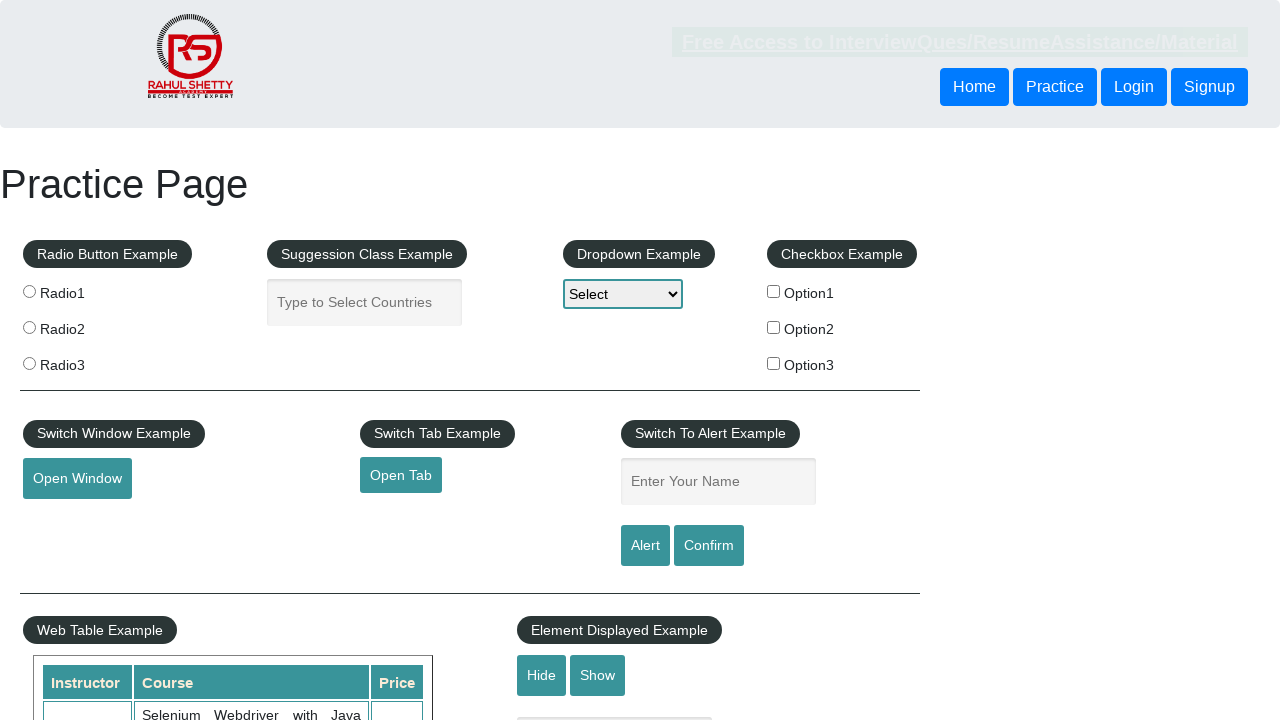

Scrolled to courses table
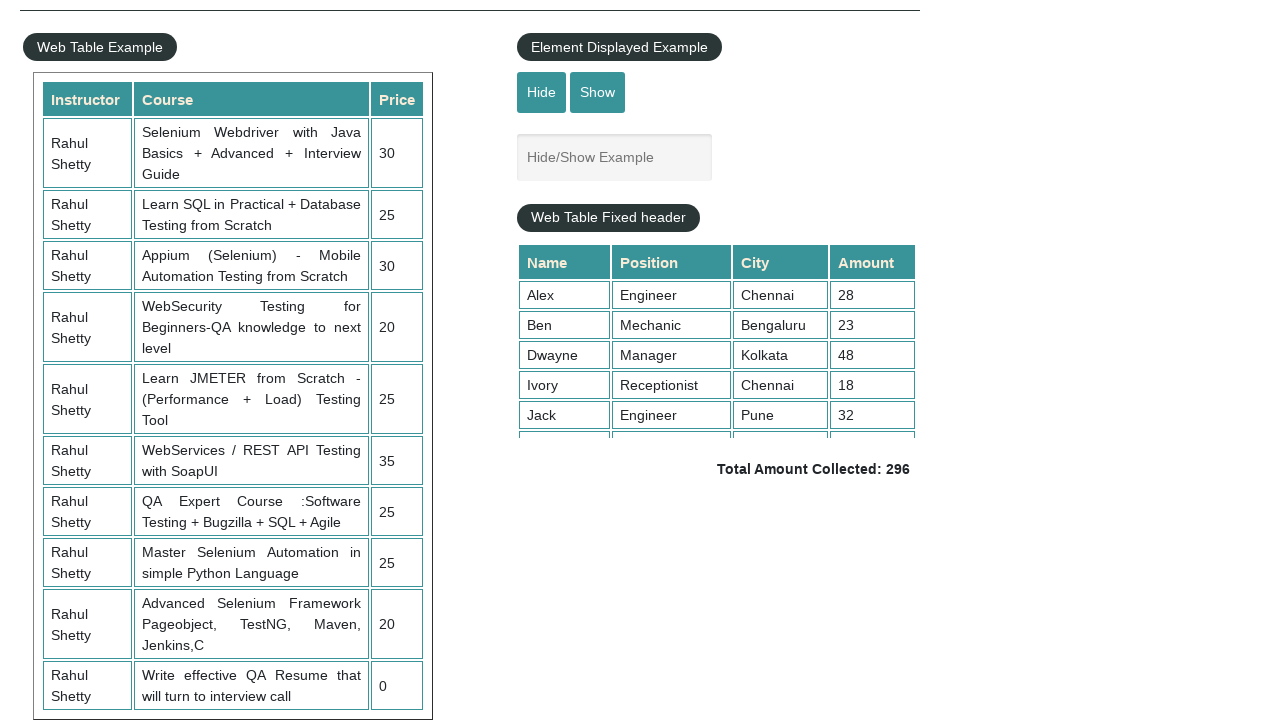

Retrieved all rows from table - found 11 rows
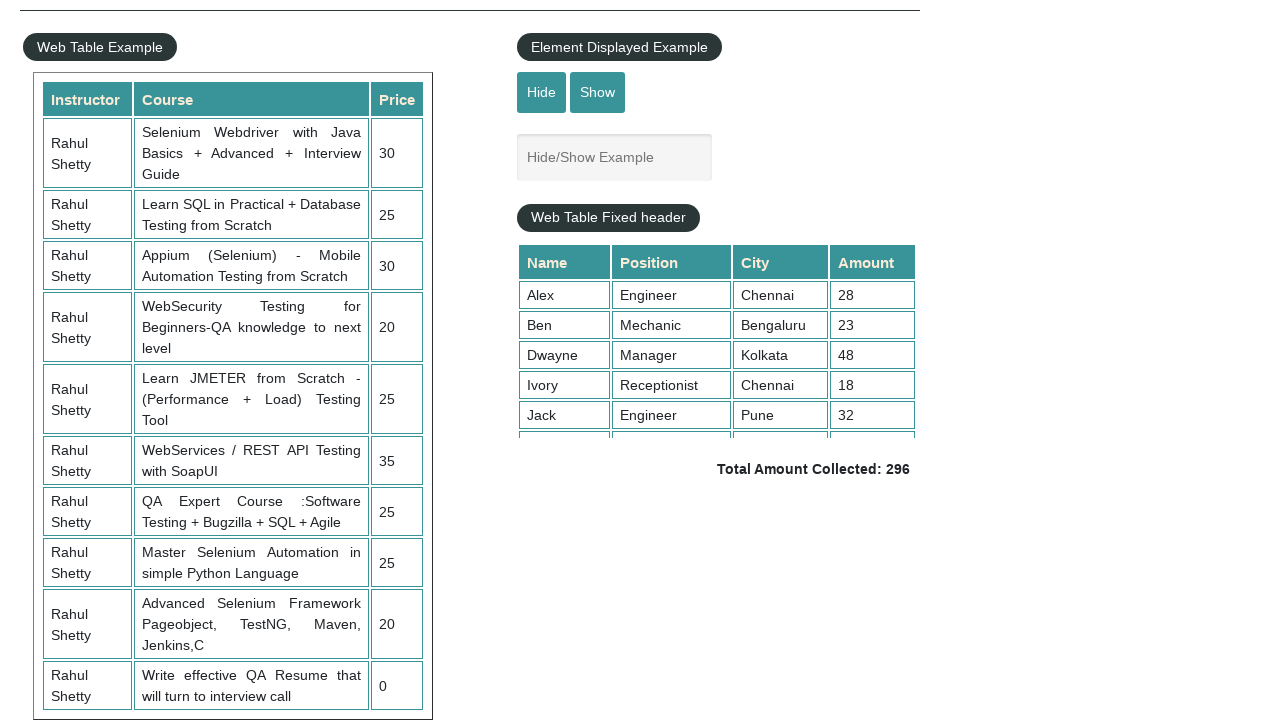

Retrieved columns from first data row - found 3 columns
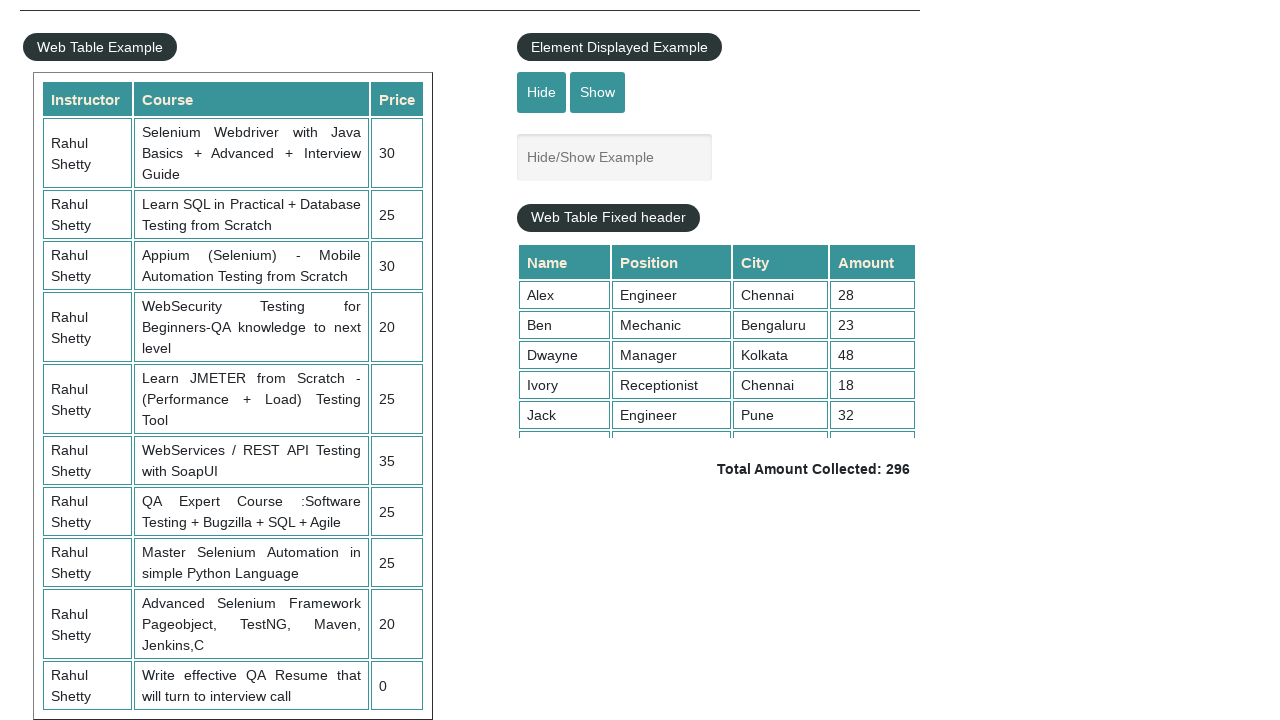

Retrieved cells from second data row - found 3 cells
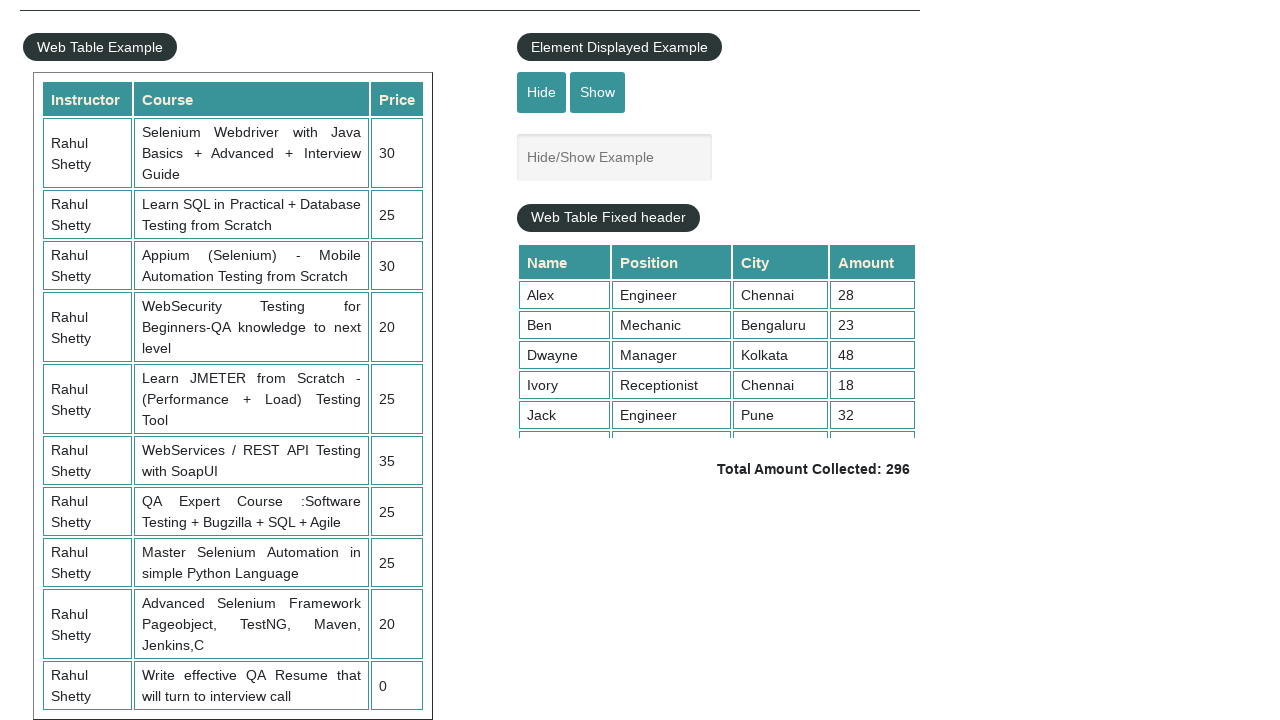

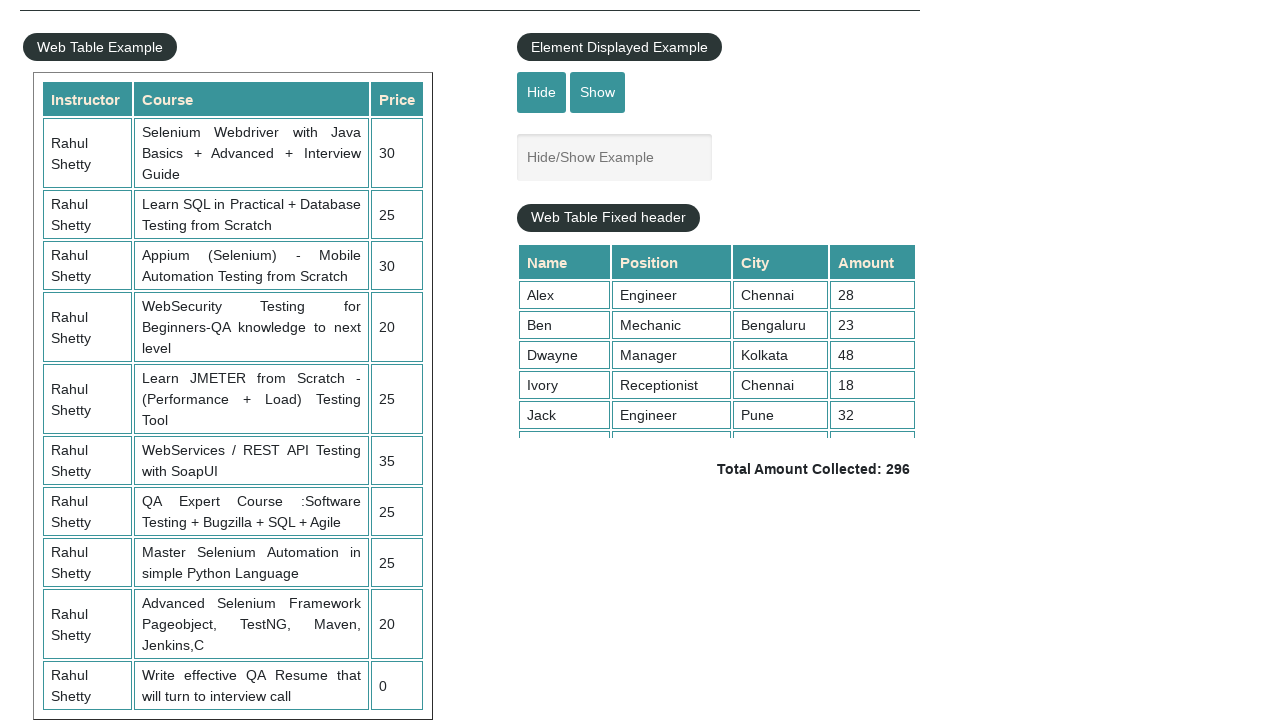